Tests various button interactions on a practice page including clicking a button and verifying navigation, getting button position, checking button color, and measuring button dimensions.

Starting URL: https://www.leafground.com/button.xhtml

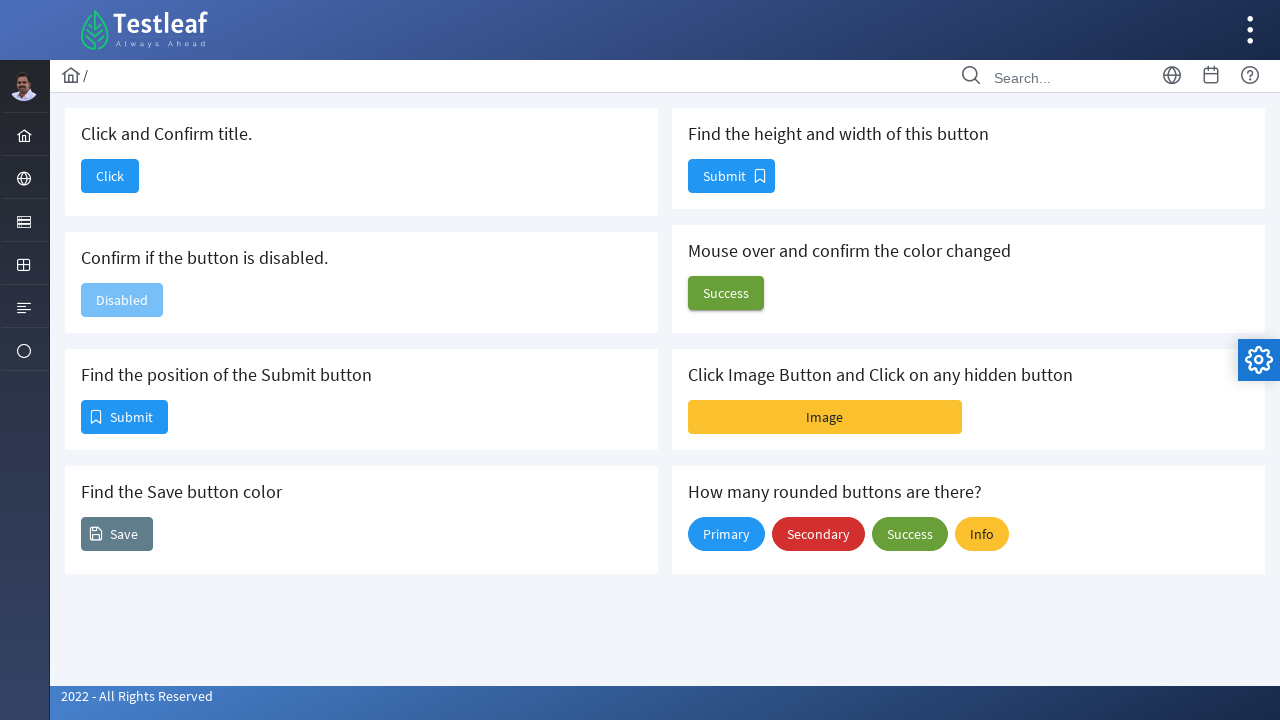

Clicked button to navigate at (110, 176) on button#j_idt88\:j_idt90
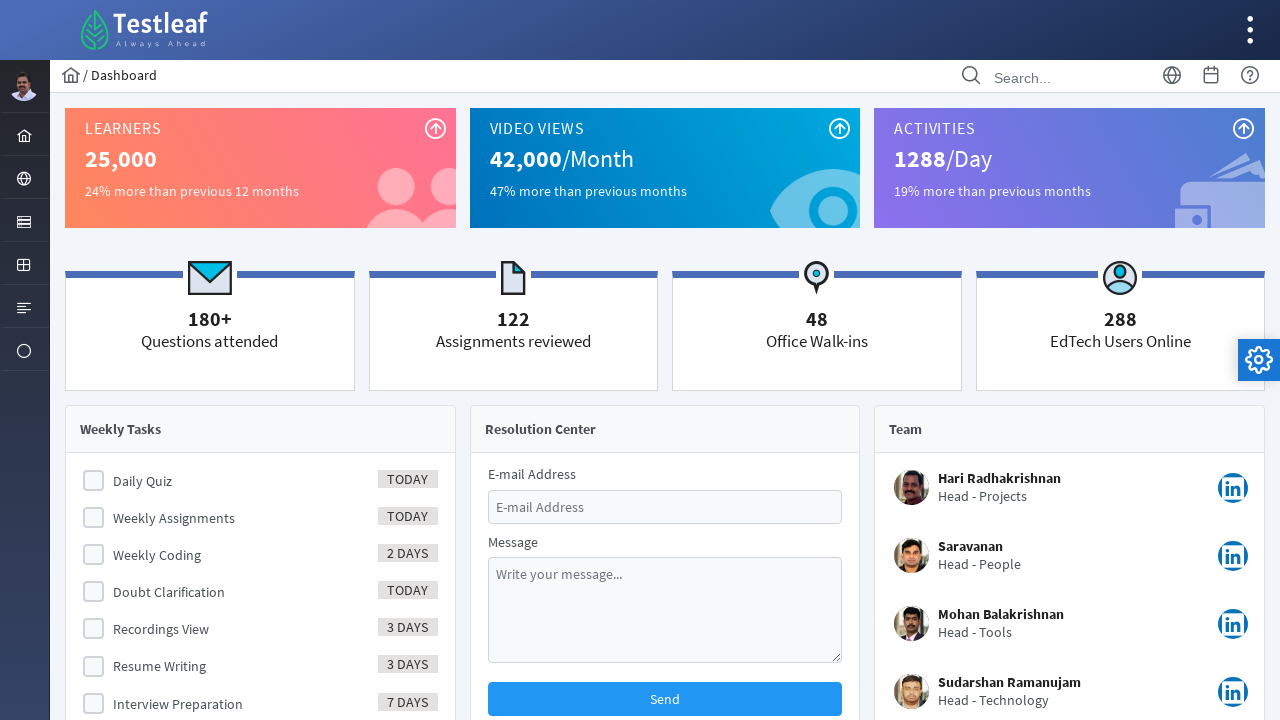

Waited for page to load completely
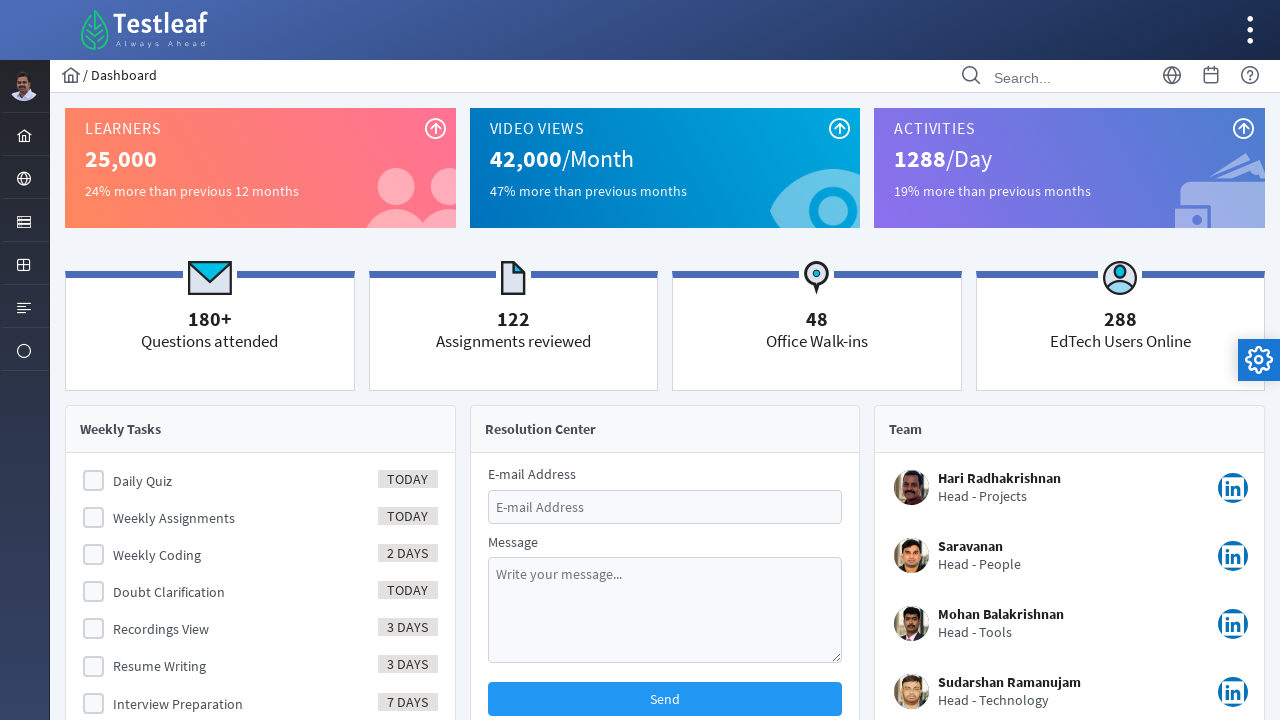

Retrieved page title
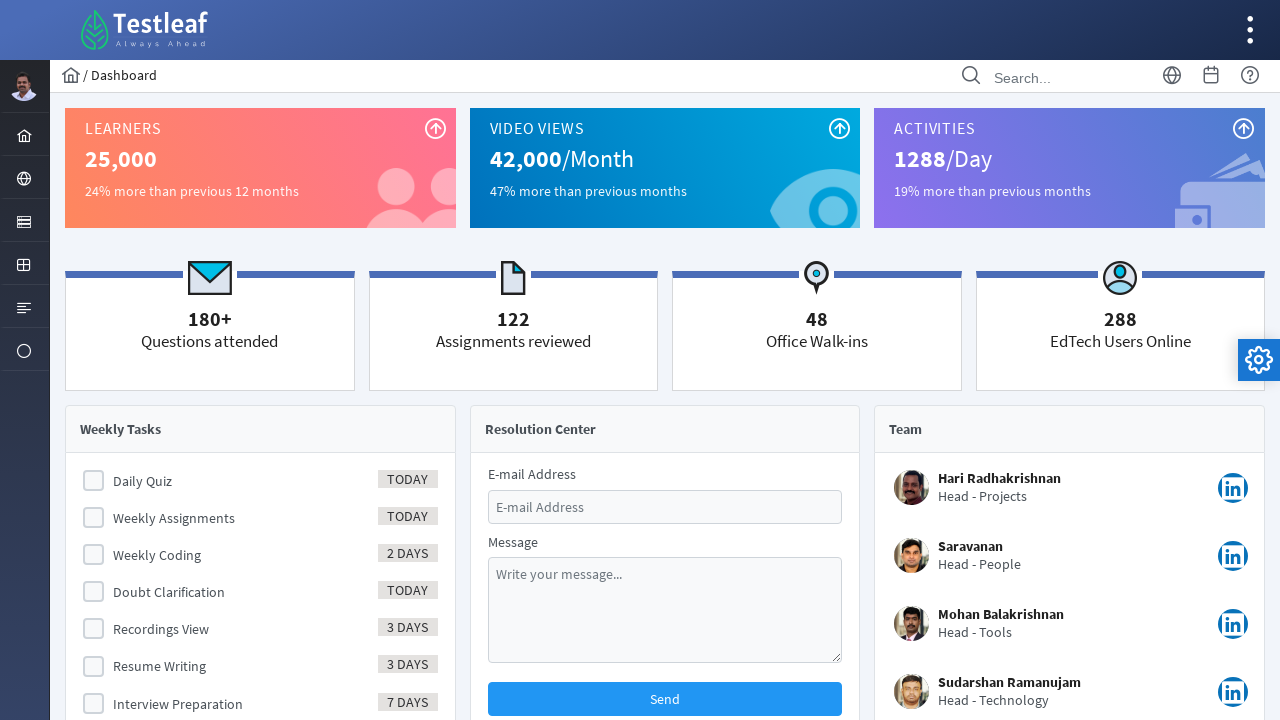

Verified page title is 'Dashboard'
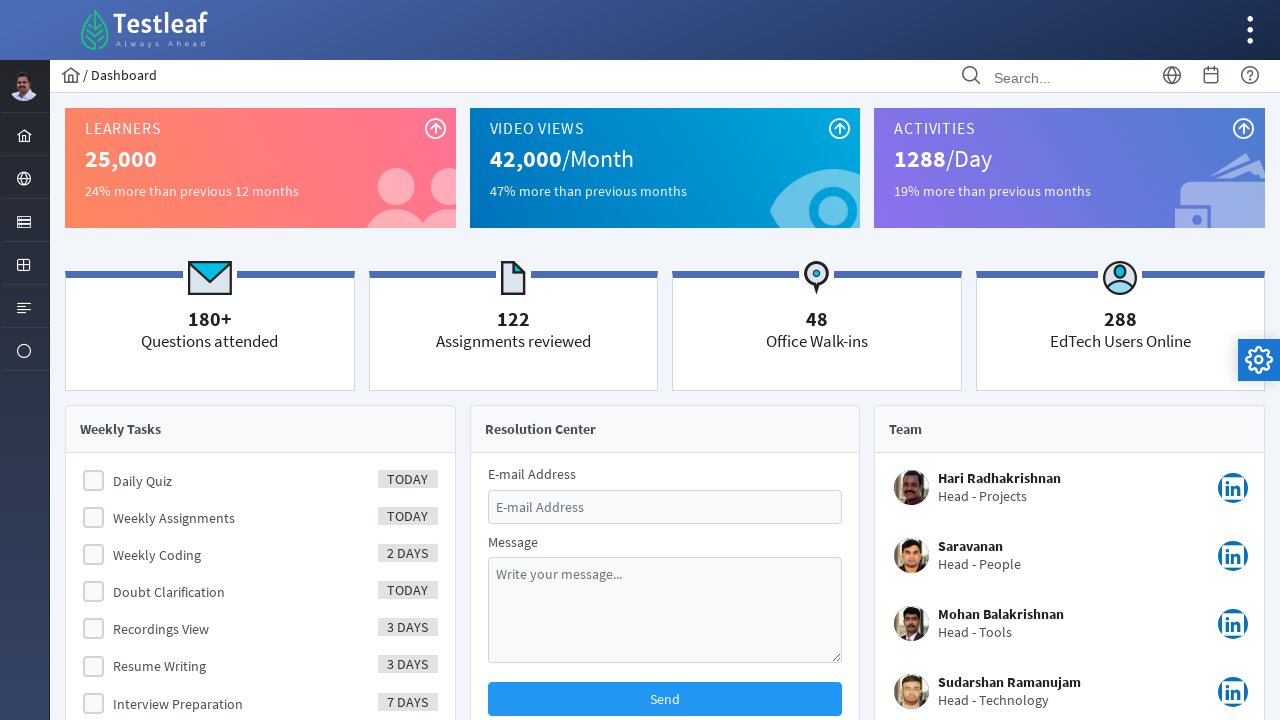

Navigated back to previous page
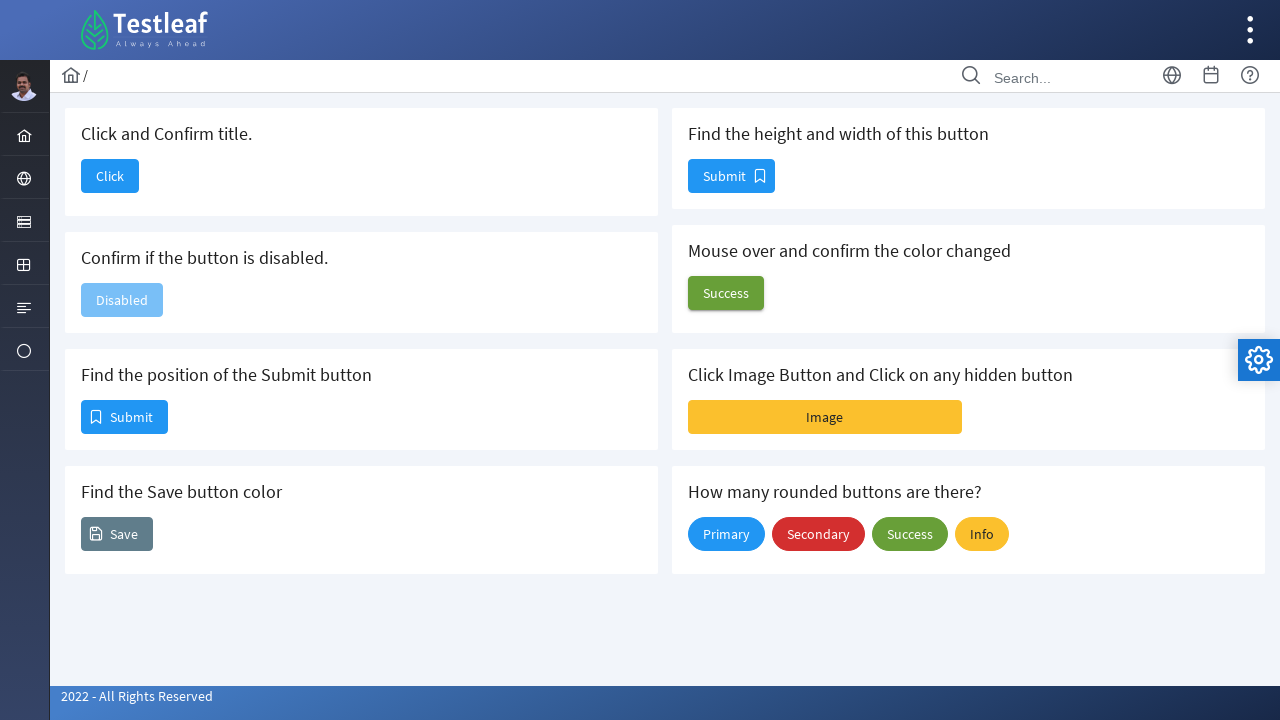

Waited for Submit button to be visible
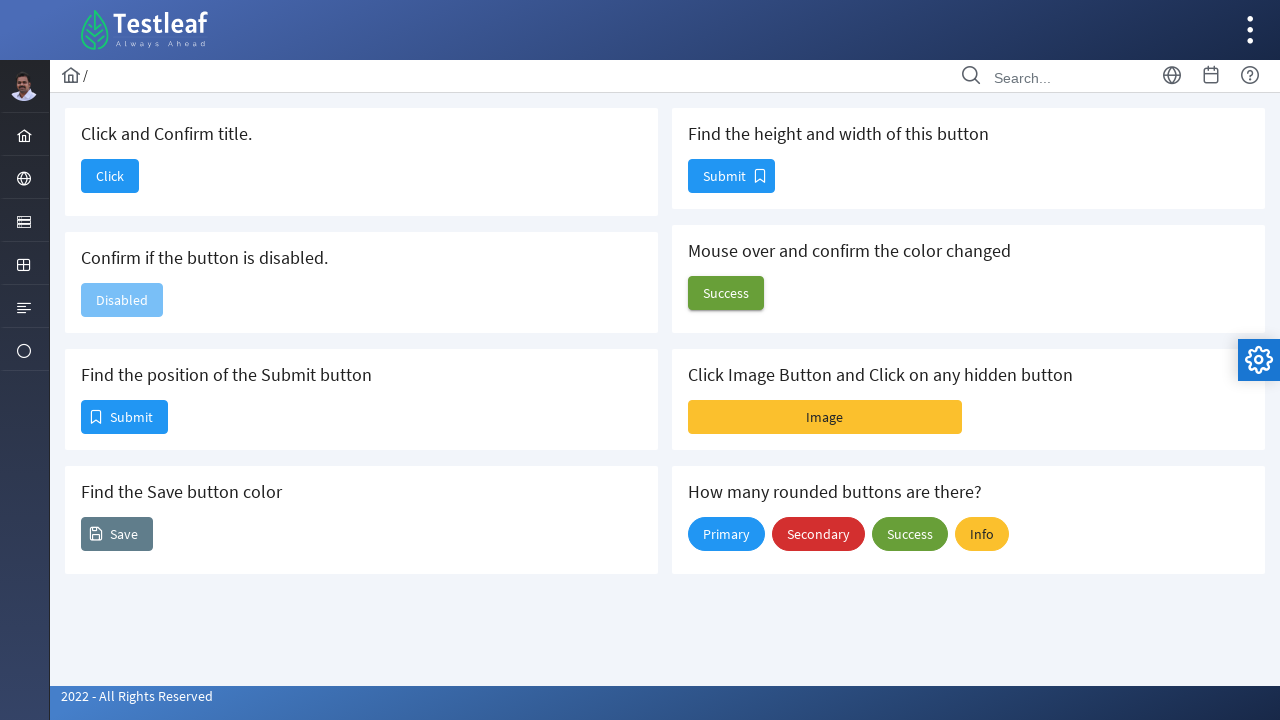

Located Submit button element
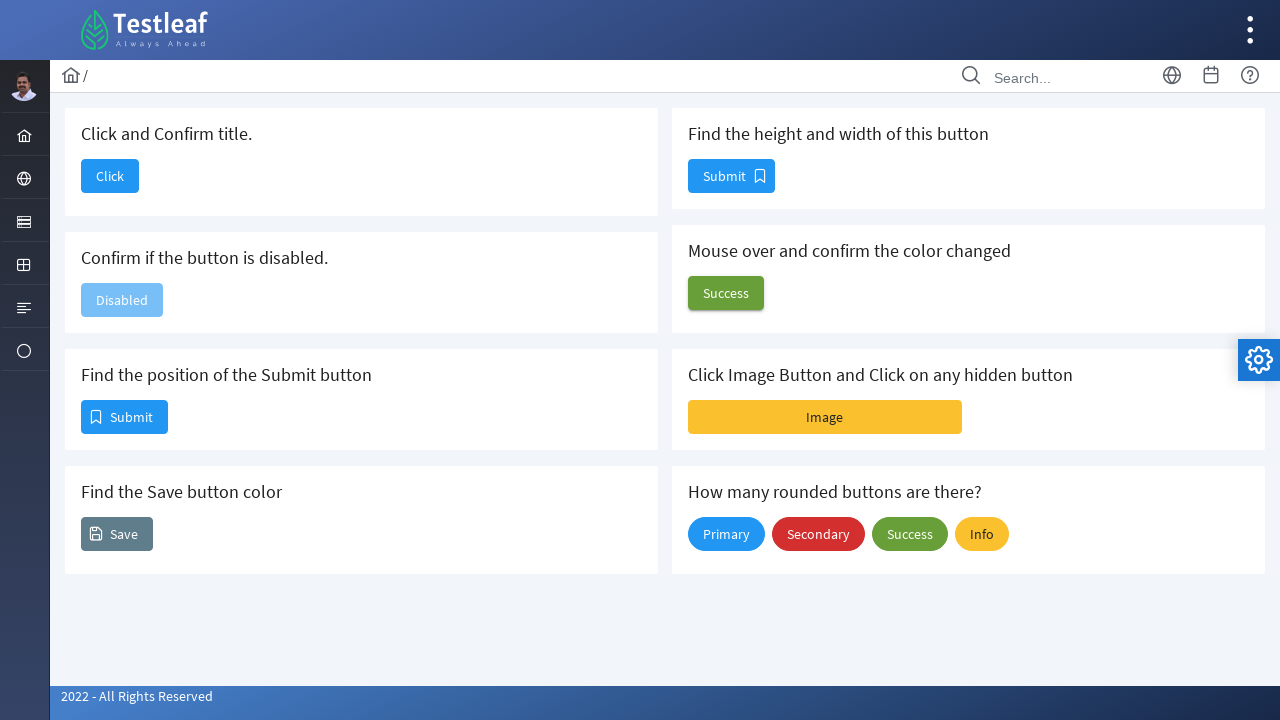

Retrieved Submit button bounding box
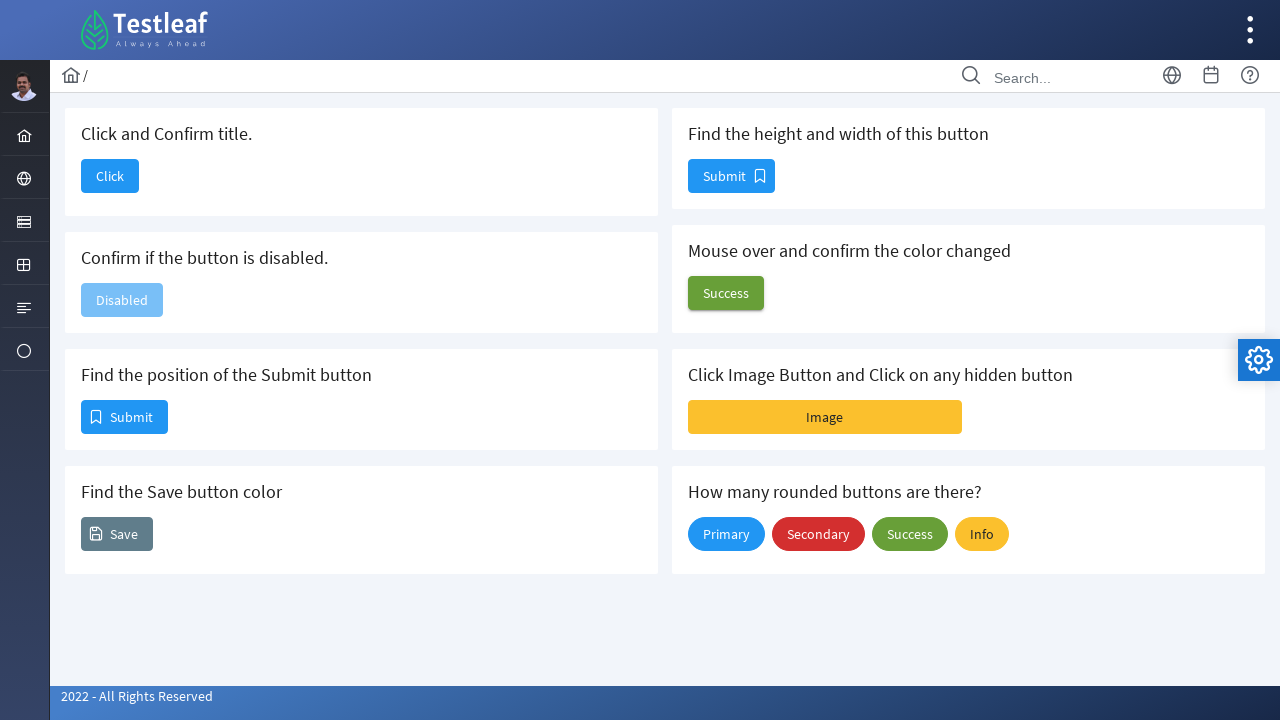

Submit button position: X=81, Y=400
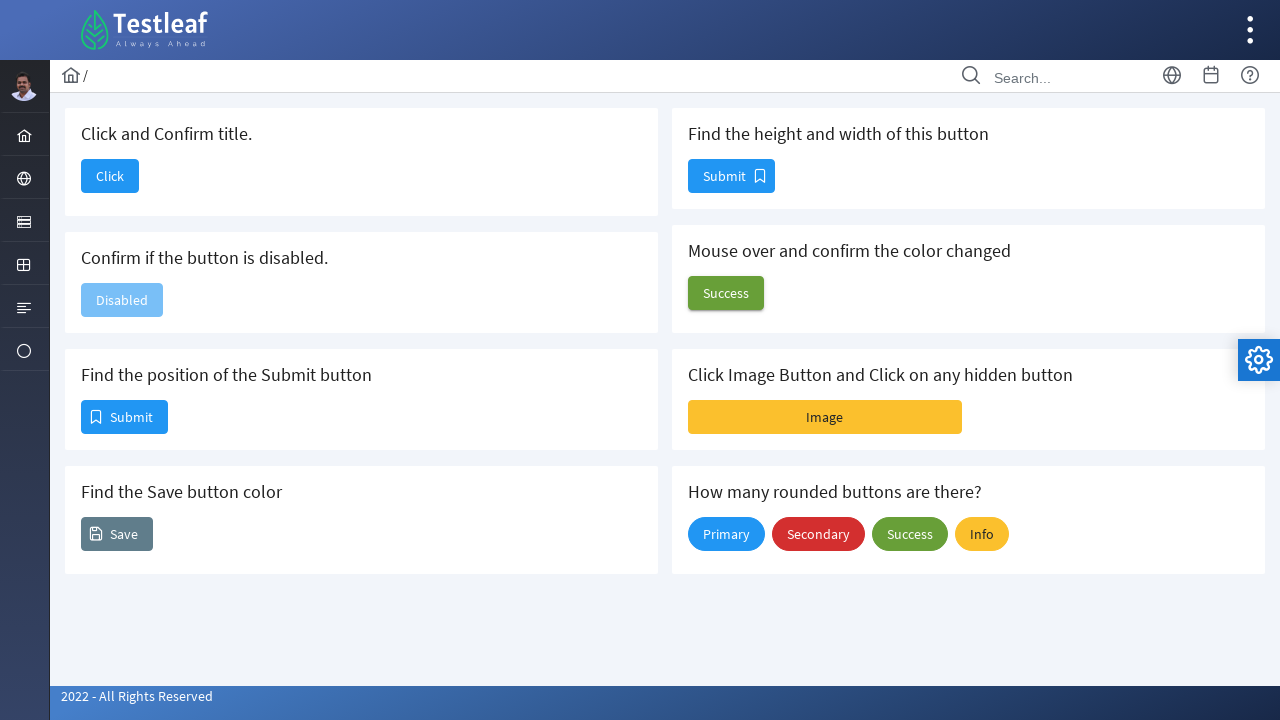

Located Save button element
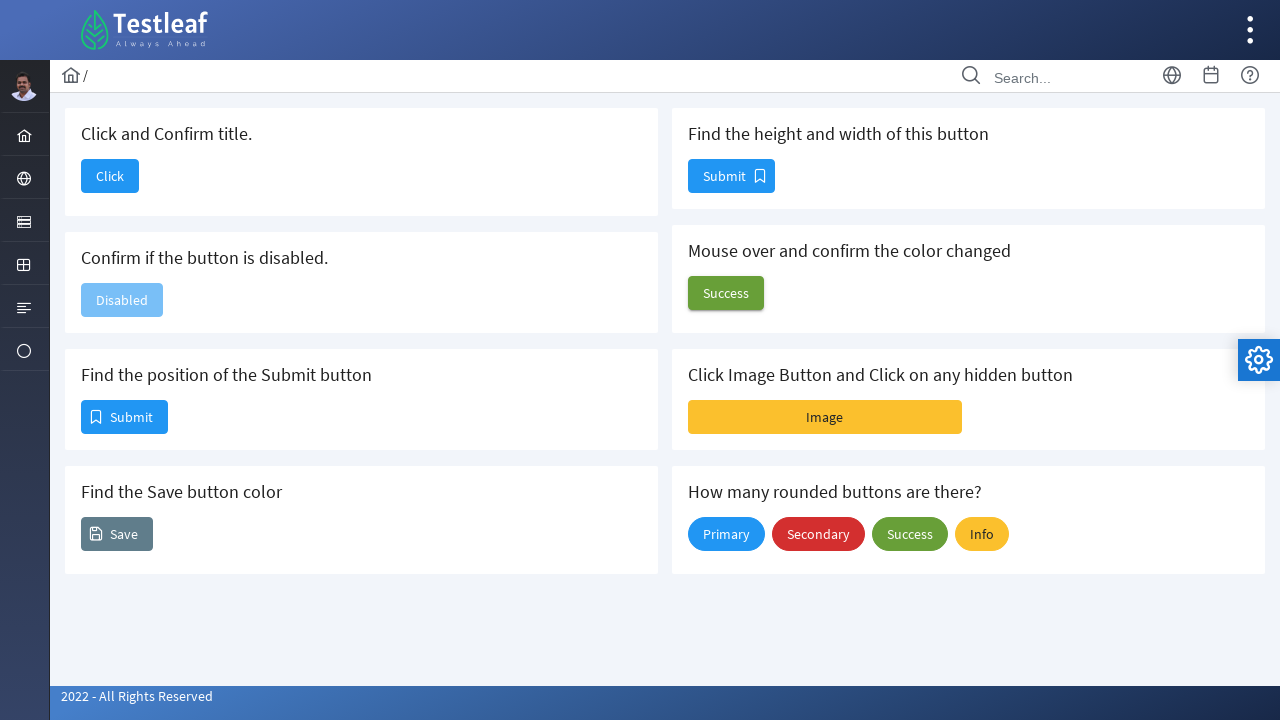

Retrieved Save button color: rgb(96, 125, 139)
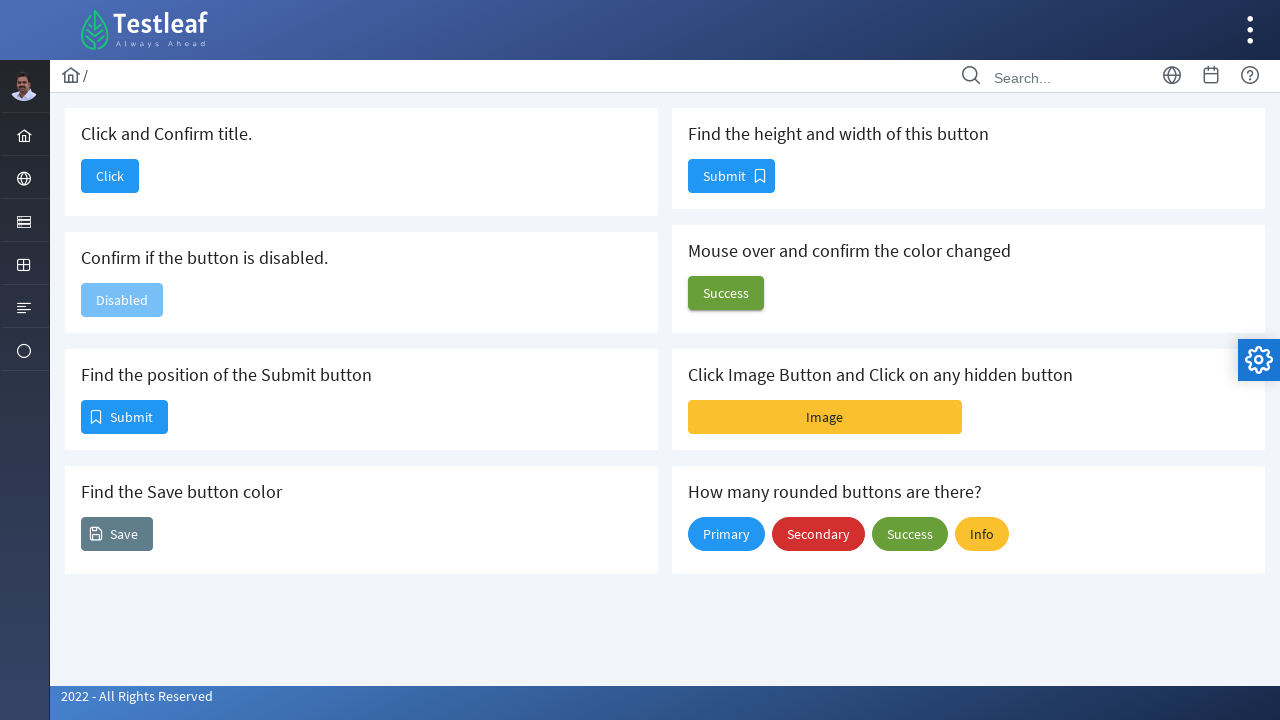

Located button to measure dimensions
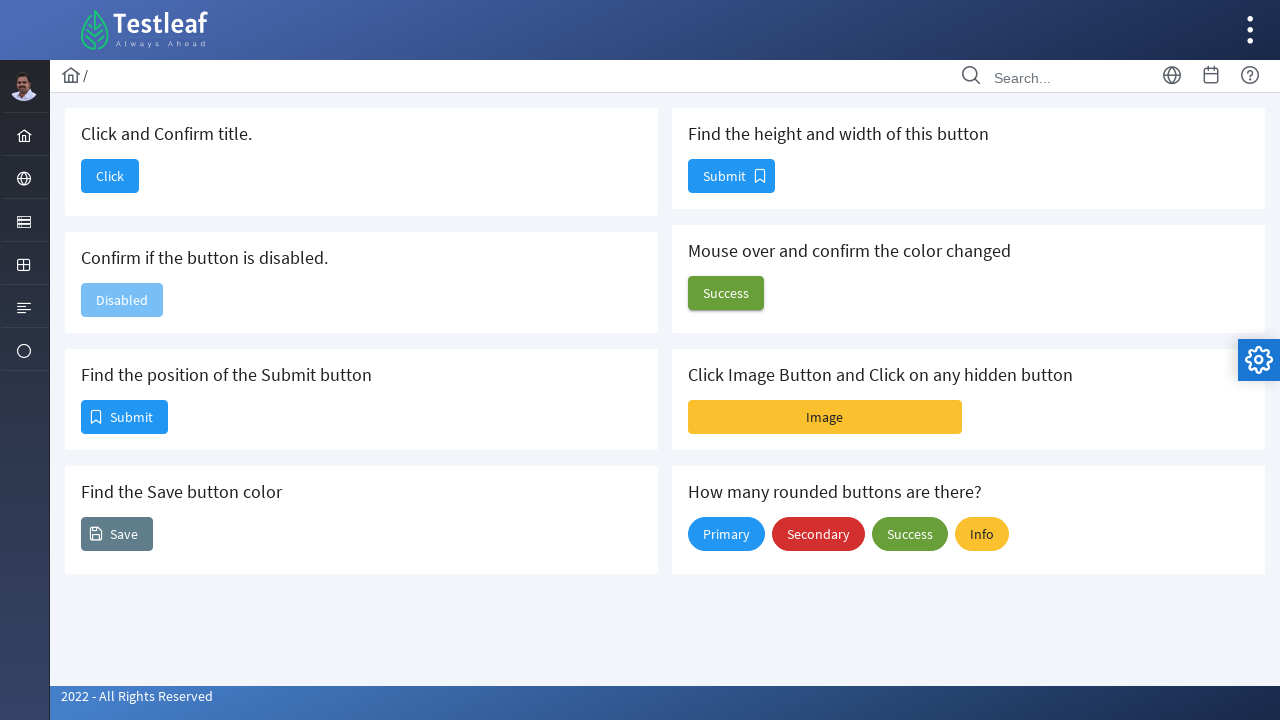

Retrieved button bounding box for dimension measurement
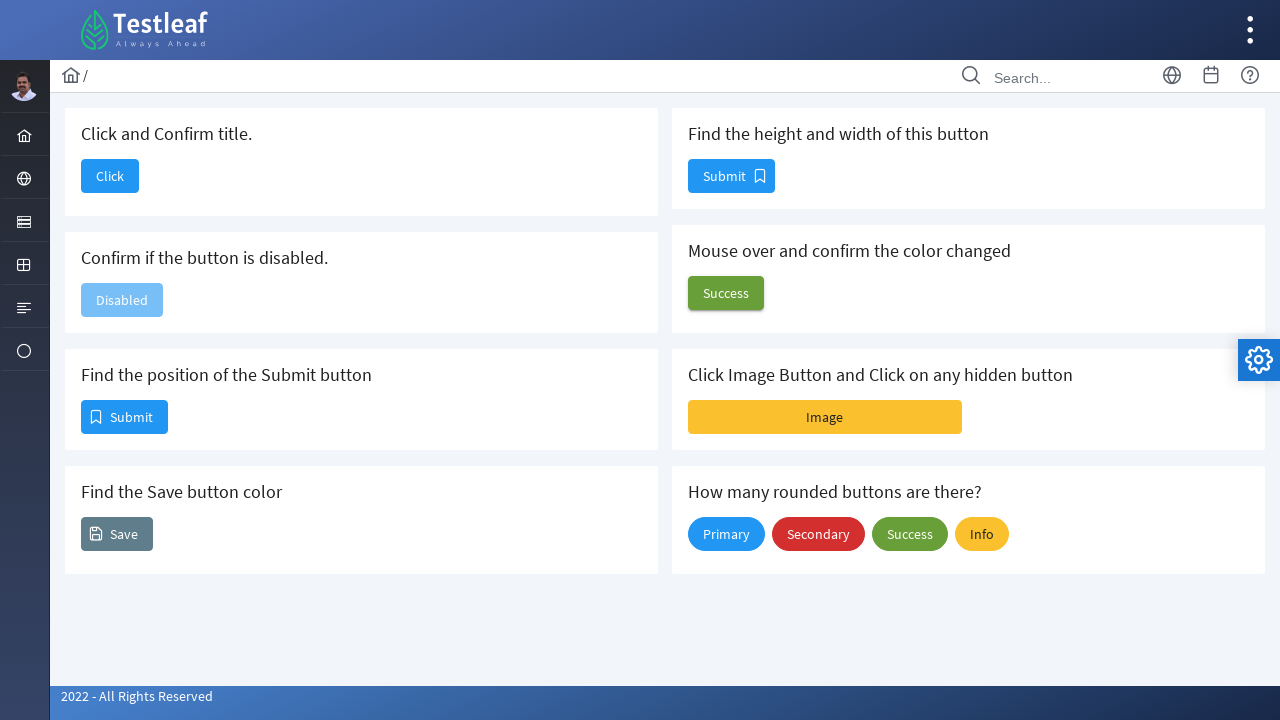

Button dimensions: Height=34, Width=87
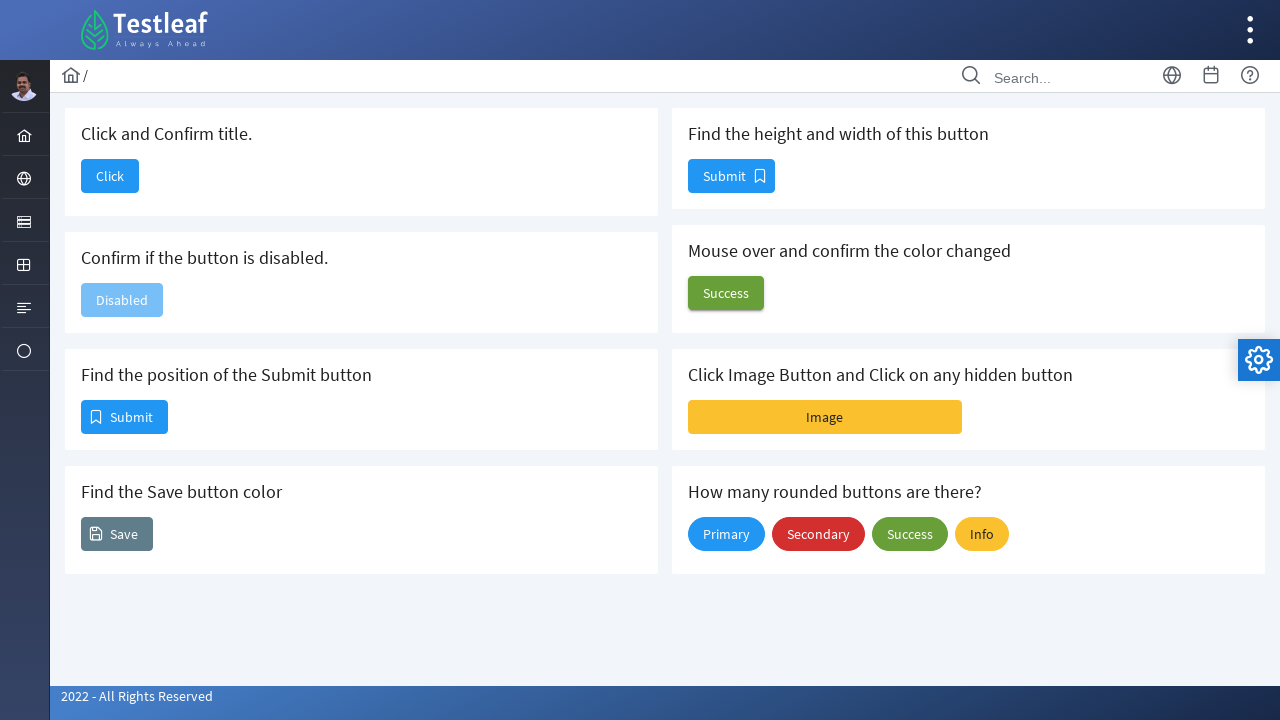

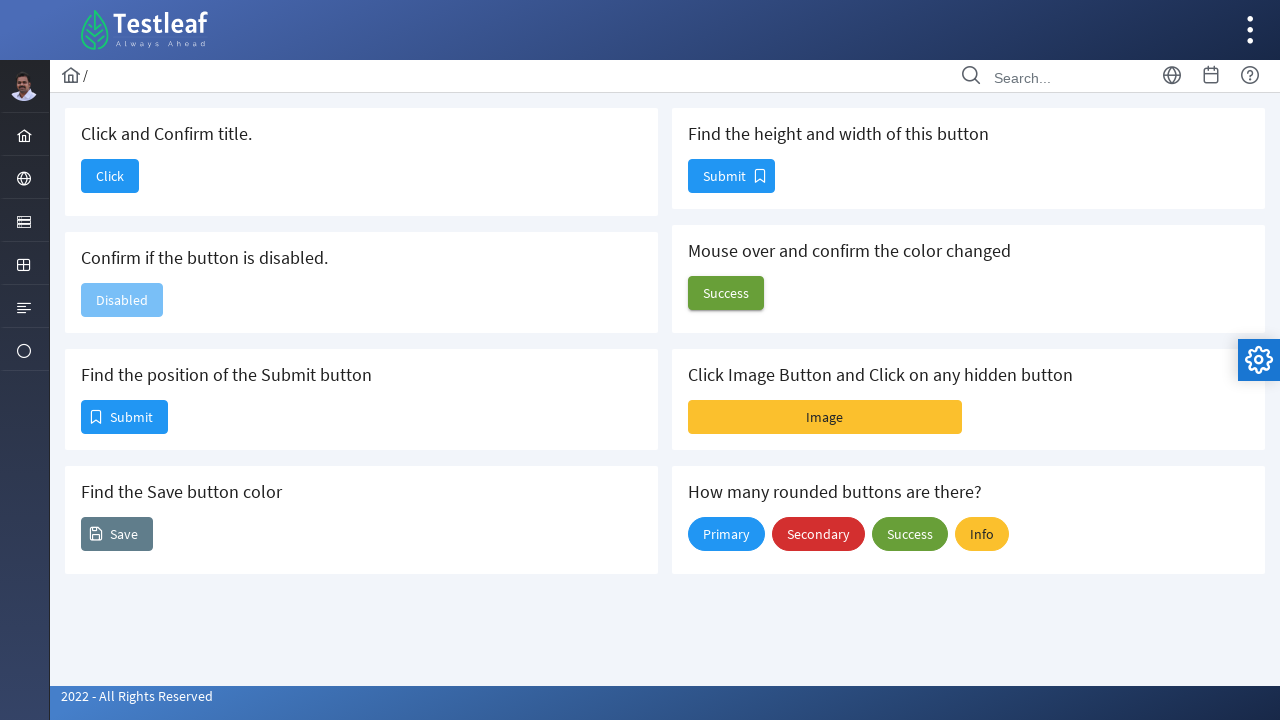